Tests the upload and download page on demoqa.com by navigating to the page, scrolling down, and verifying the upload file input element is present and interactable

Starting URL: https://demoqa.com/upload-download

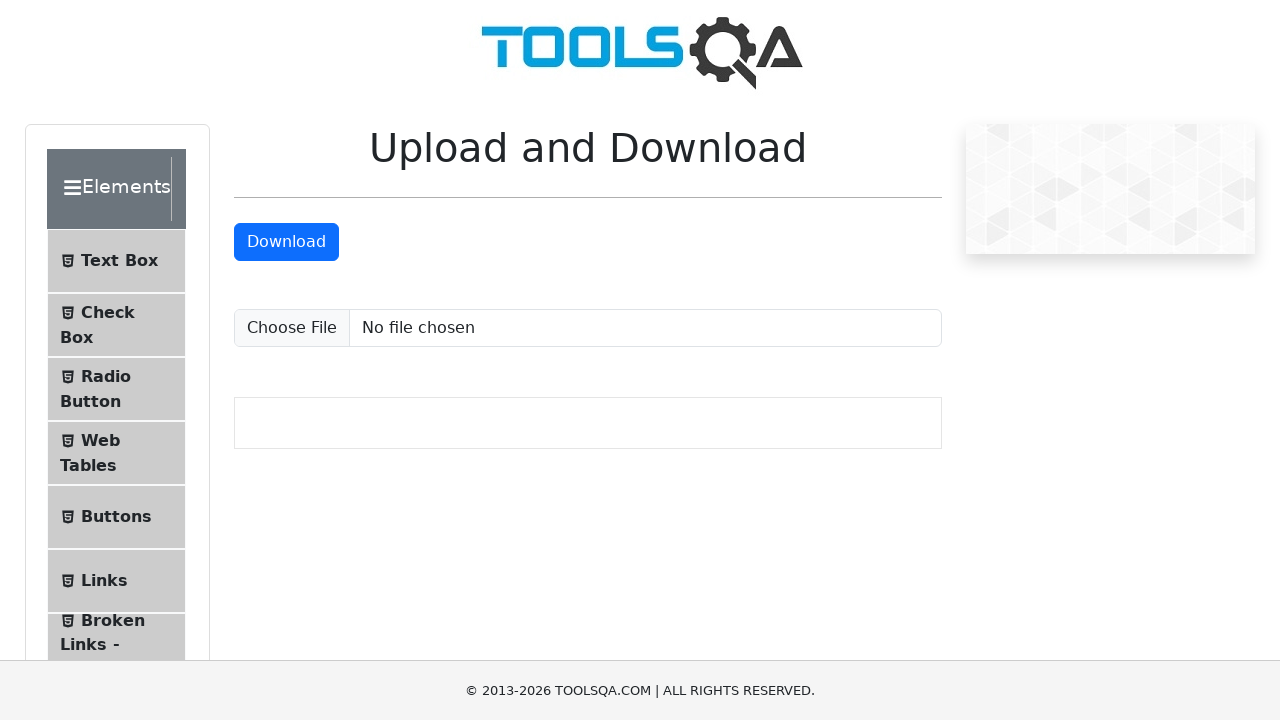

Scrolled down the page by 200 pixels to view the upload section
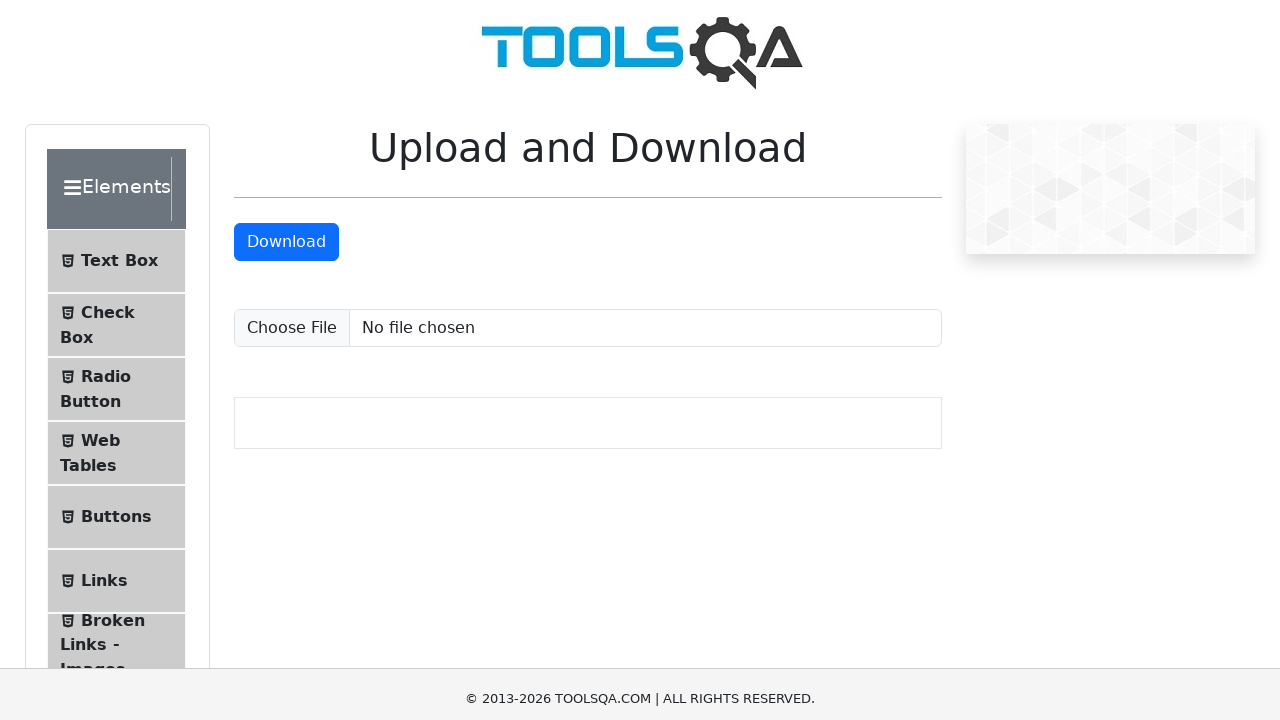

Upload file input element is present and loaded
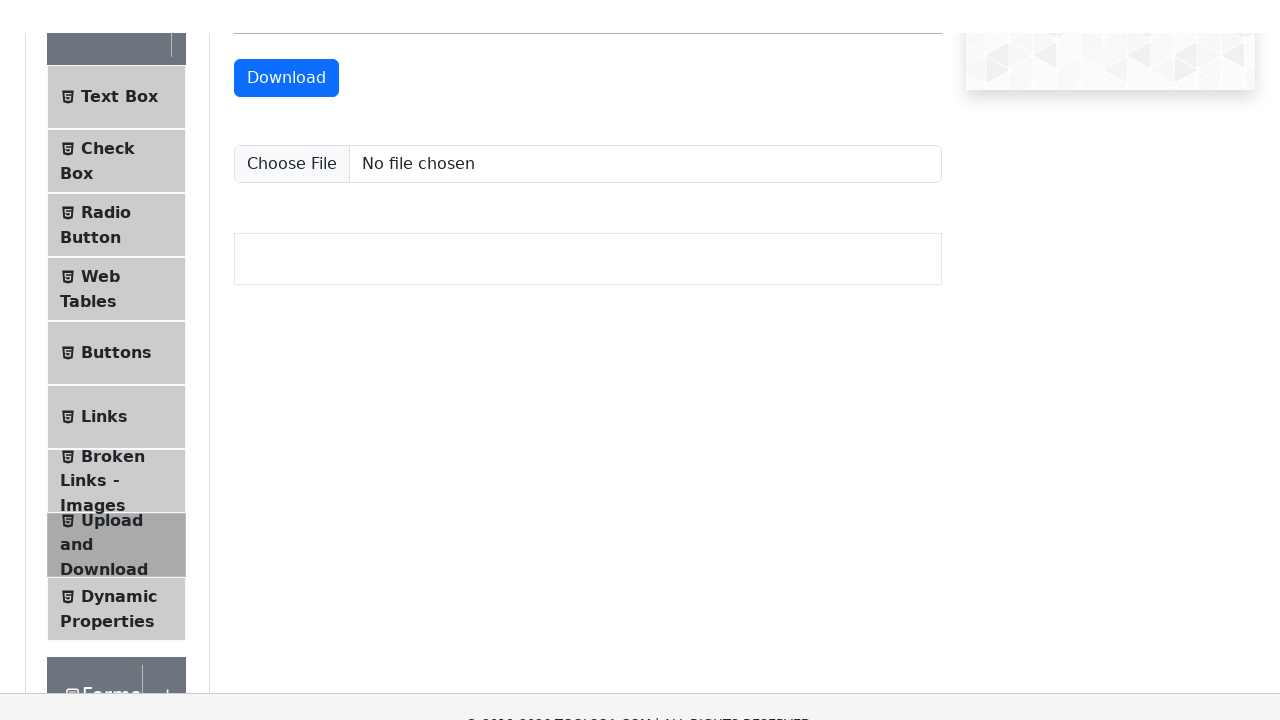

Download button element is present and loaded
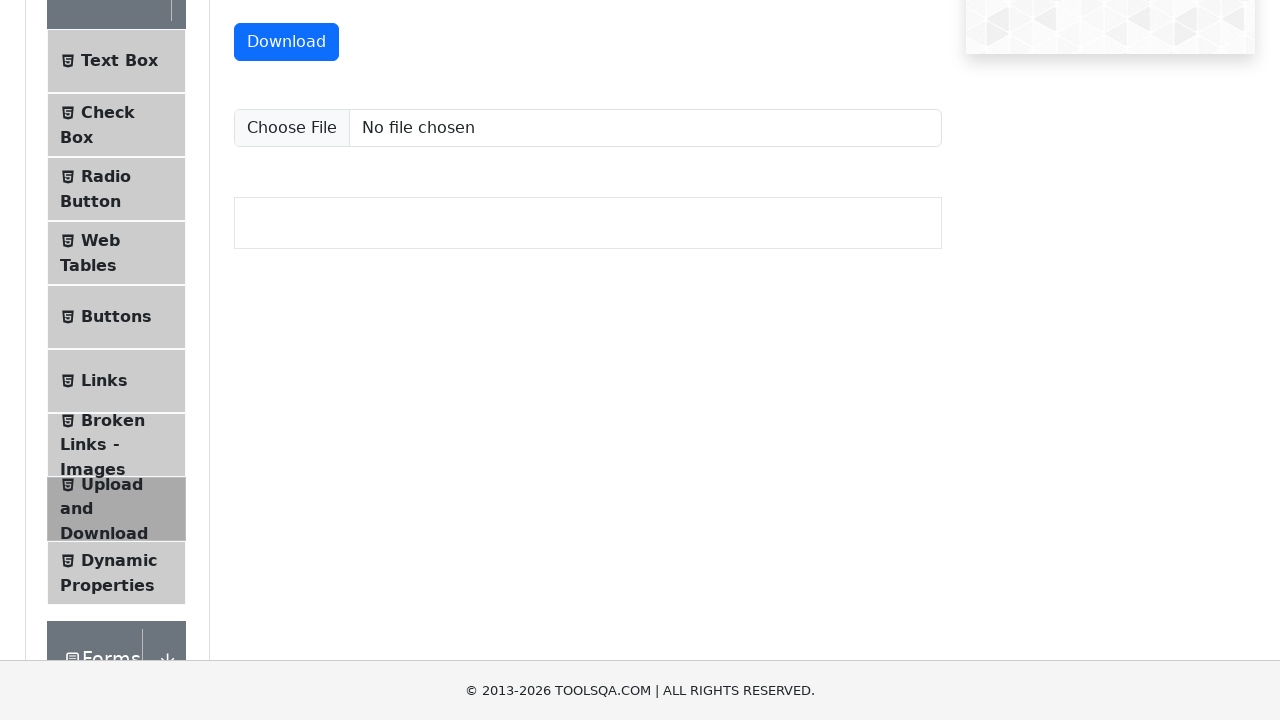

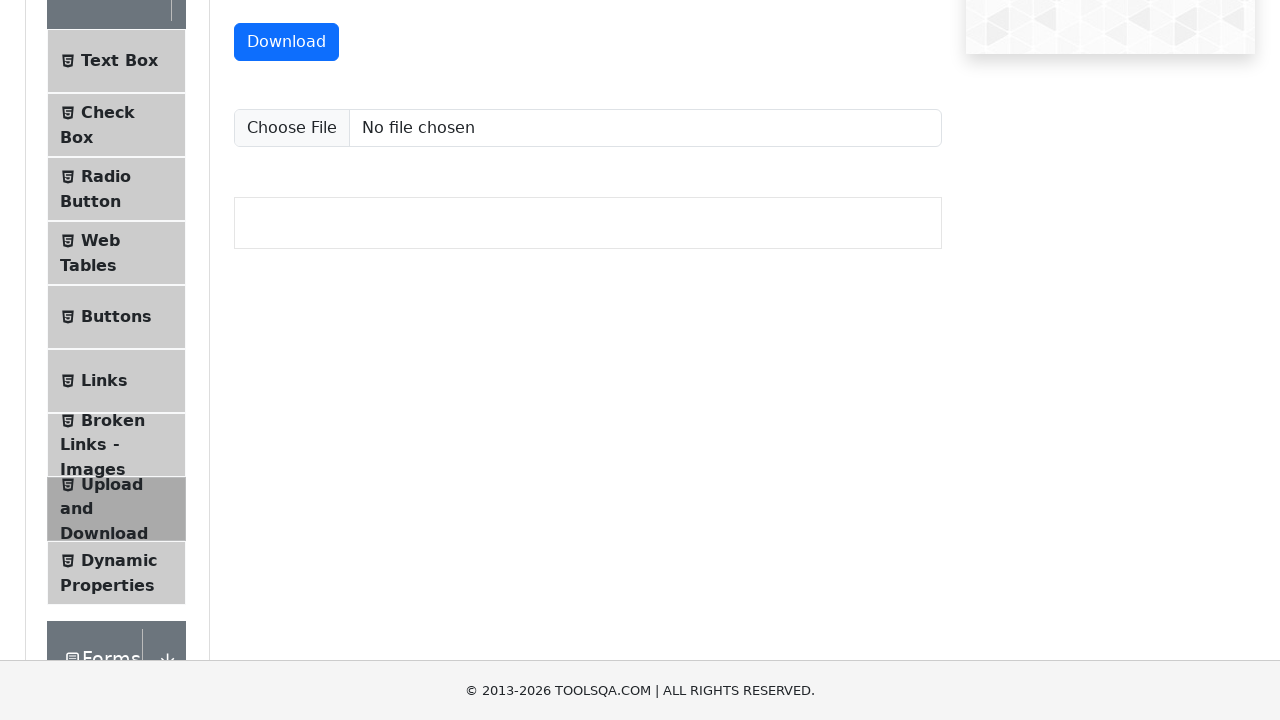